Tests iframe handling by navigating to the frames section, switching between frames, clicking buttons inside iframes including nested frames, and counting total frames on the page

Starting URL: https://www.leafground.com/dashboard.xhtml

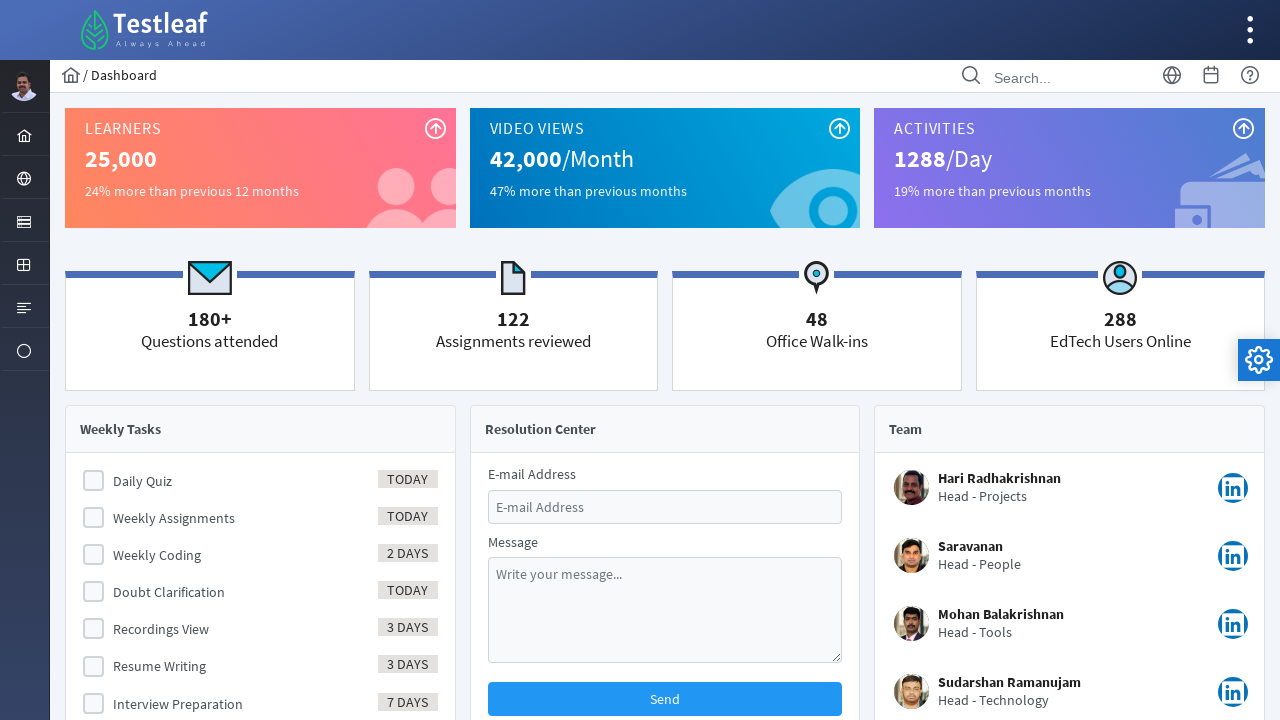

Clicked on browser icon in menu at (24, 178) on xpath=//*[@id='menuform:j_idt39']/a
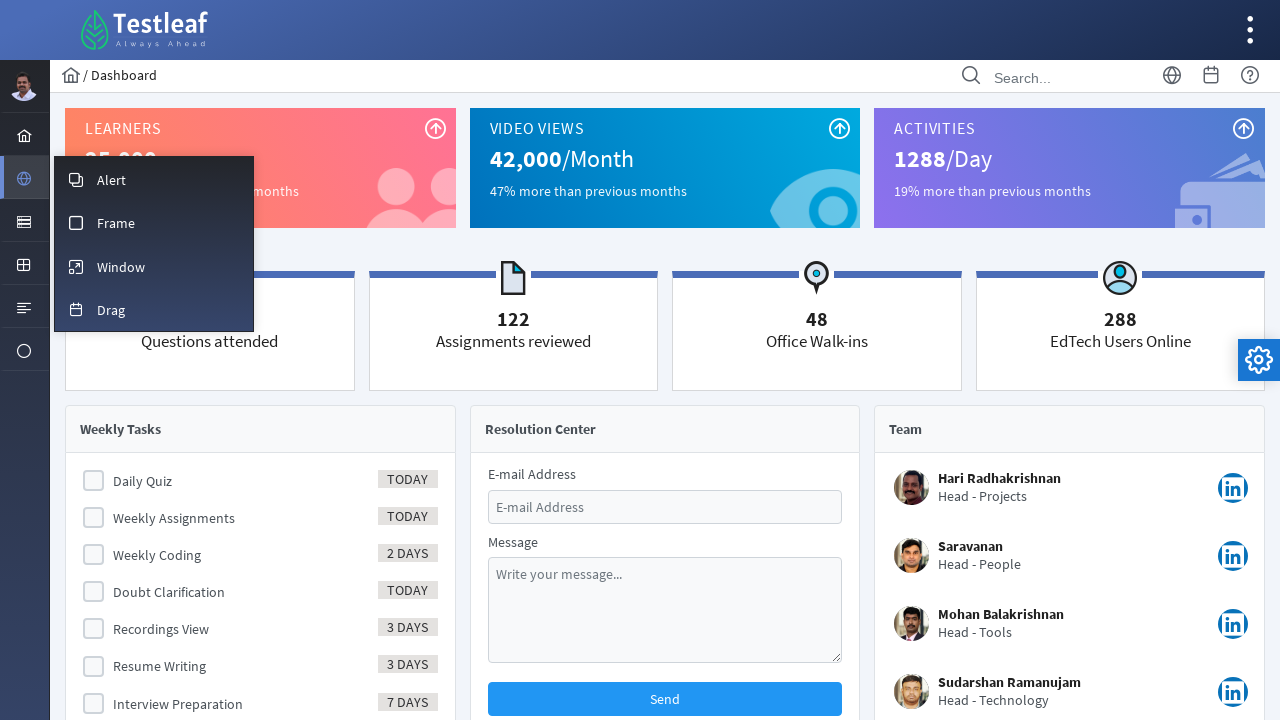

Clicked on frame menu item at (154, 222) on xpath=//*[@id='menuform:m_frame']/a
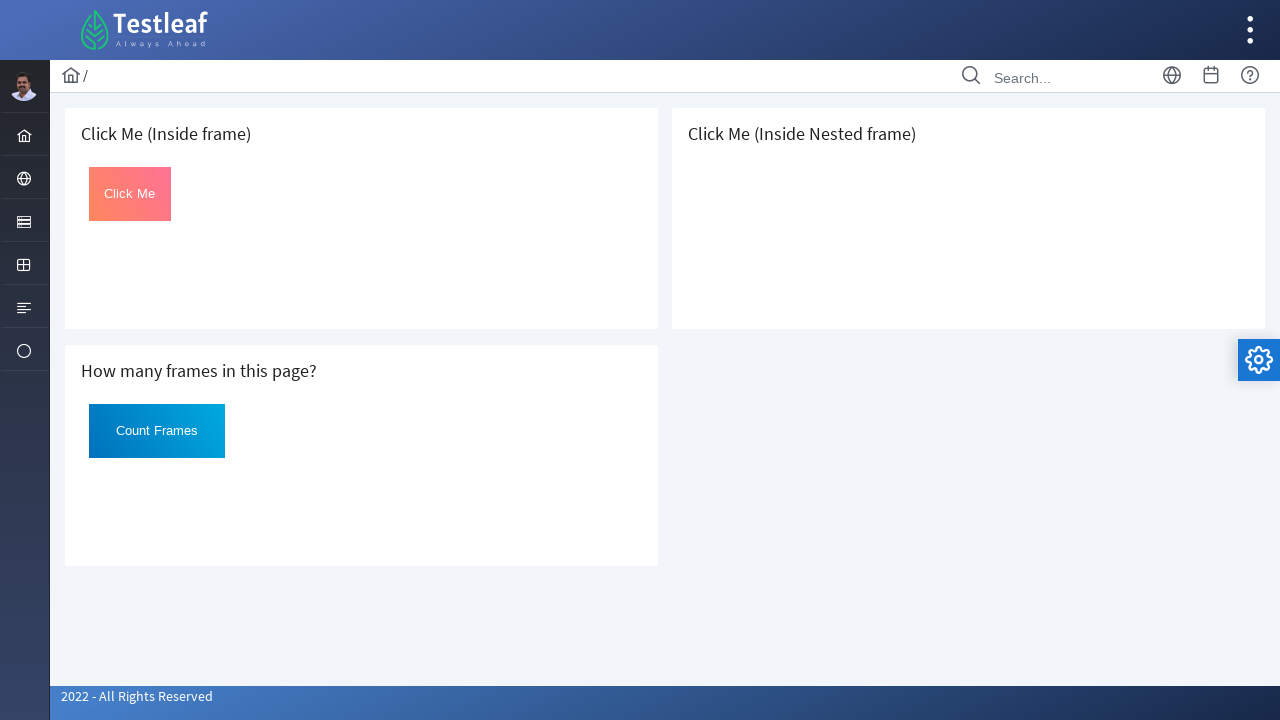

Located first iframe
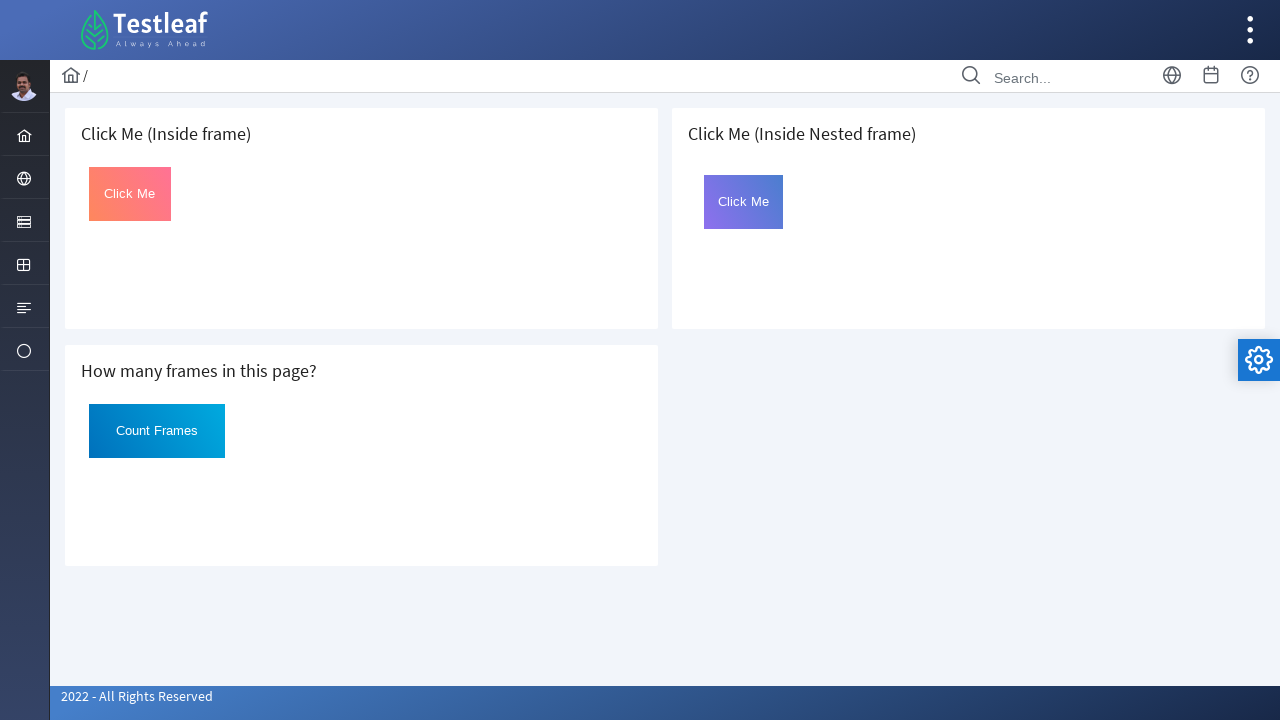

Clicked button inside first iframe at (130, 194) on iframe >> nth=0 >> internal:control=enter-frame >> #click
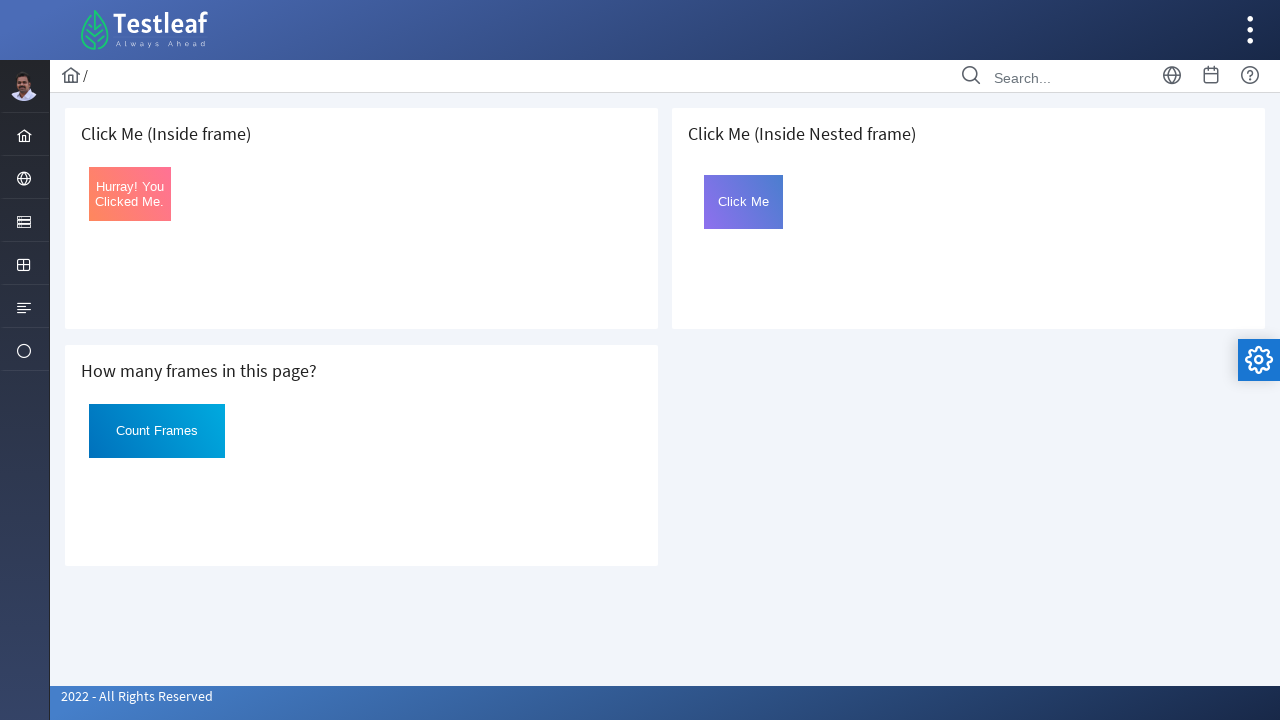

Retrieved text from first frame button: 'Hurray! You Clicked Me.'
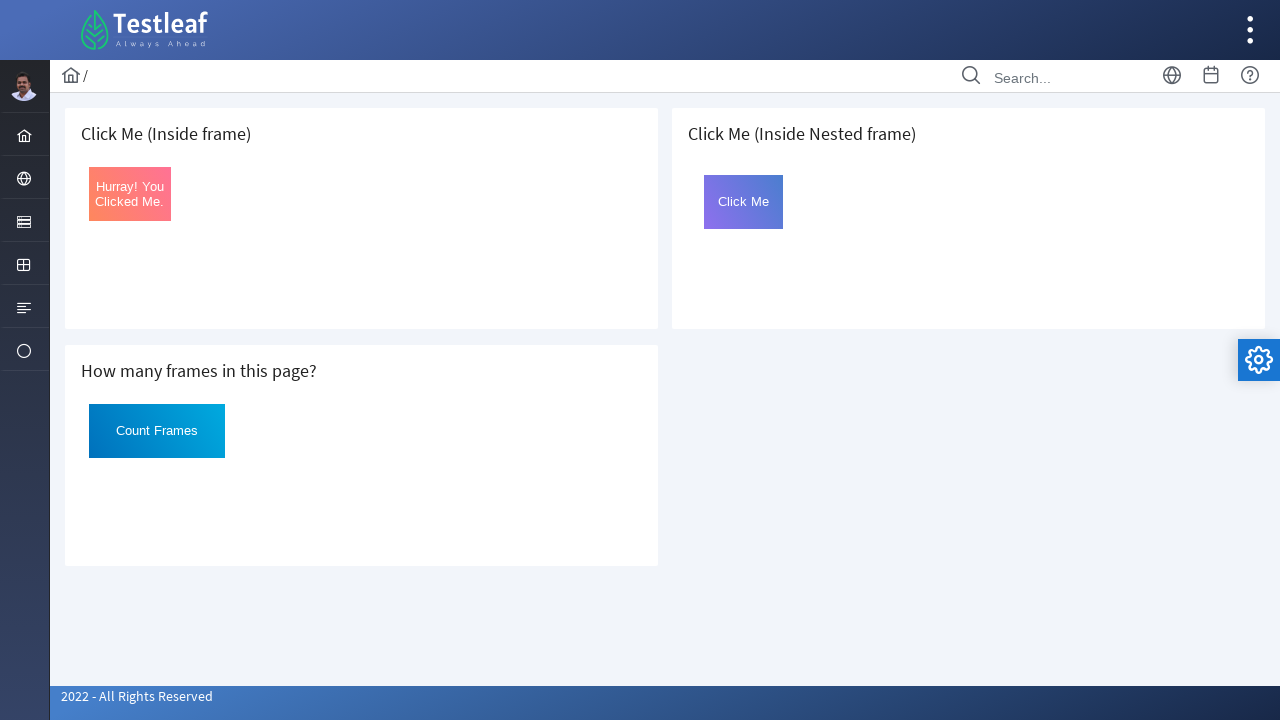

Located third iframe (index 2)
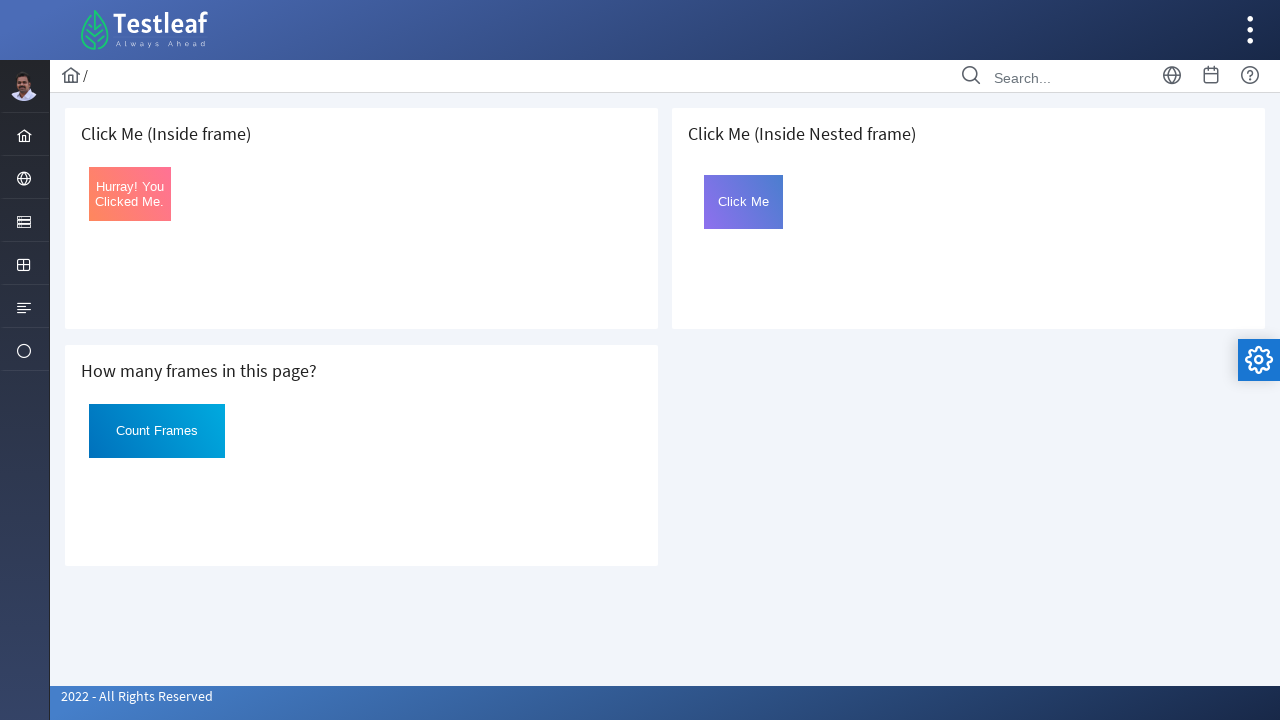

Located nested frame named 'frame2'
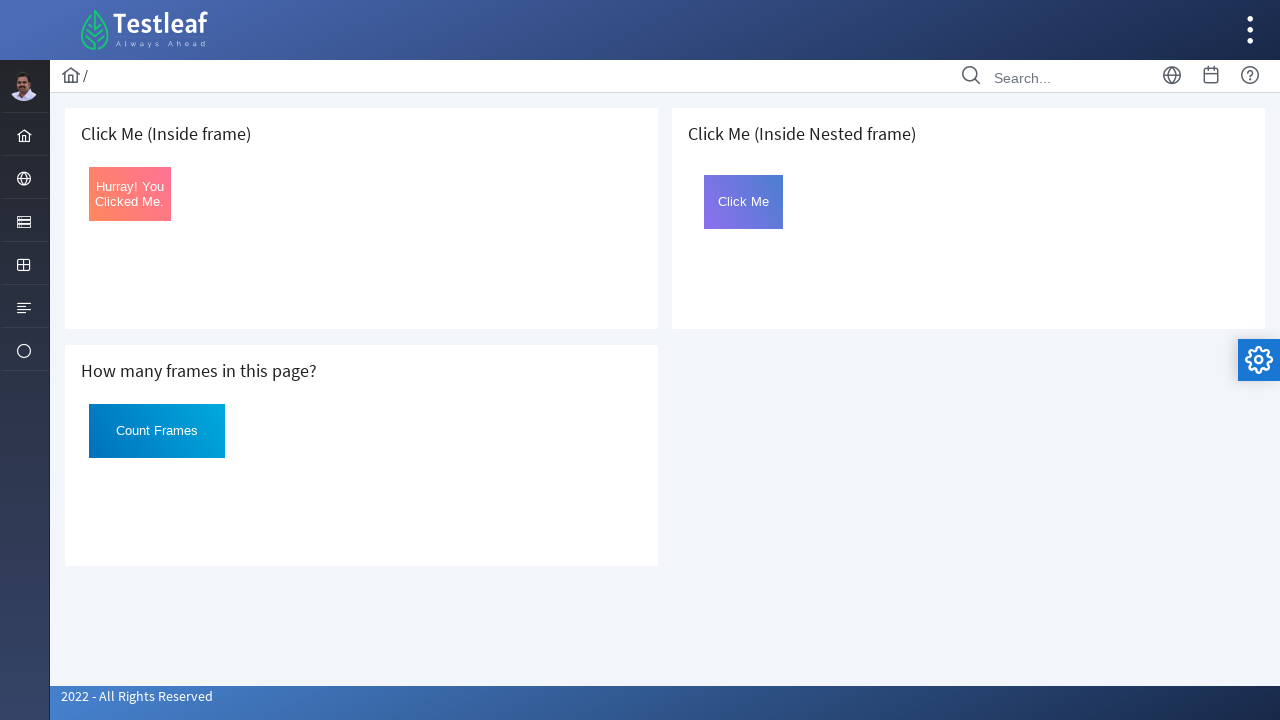

Clicked button inside nested frame at (744, 202) on iframe >> nth=2 >> internal:control=enter-frame >> iframe[name='frame2'] >> inte
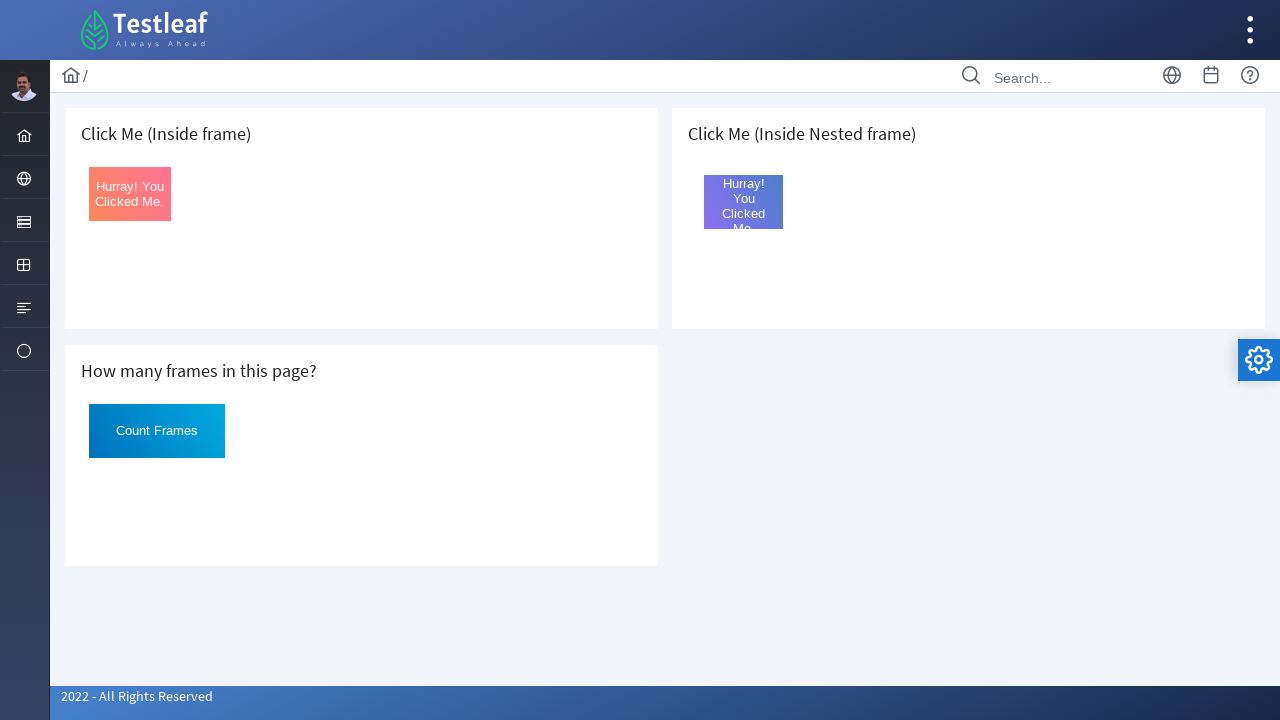

Retrieved text from nested frame button: 'Hurray! You Clicked Me.'
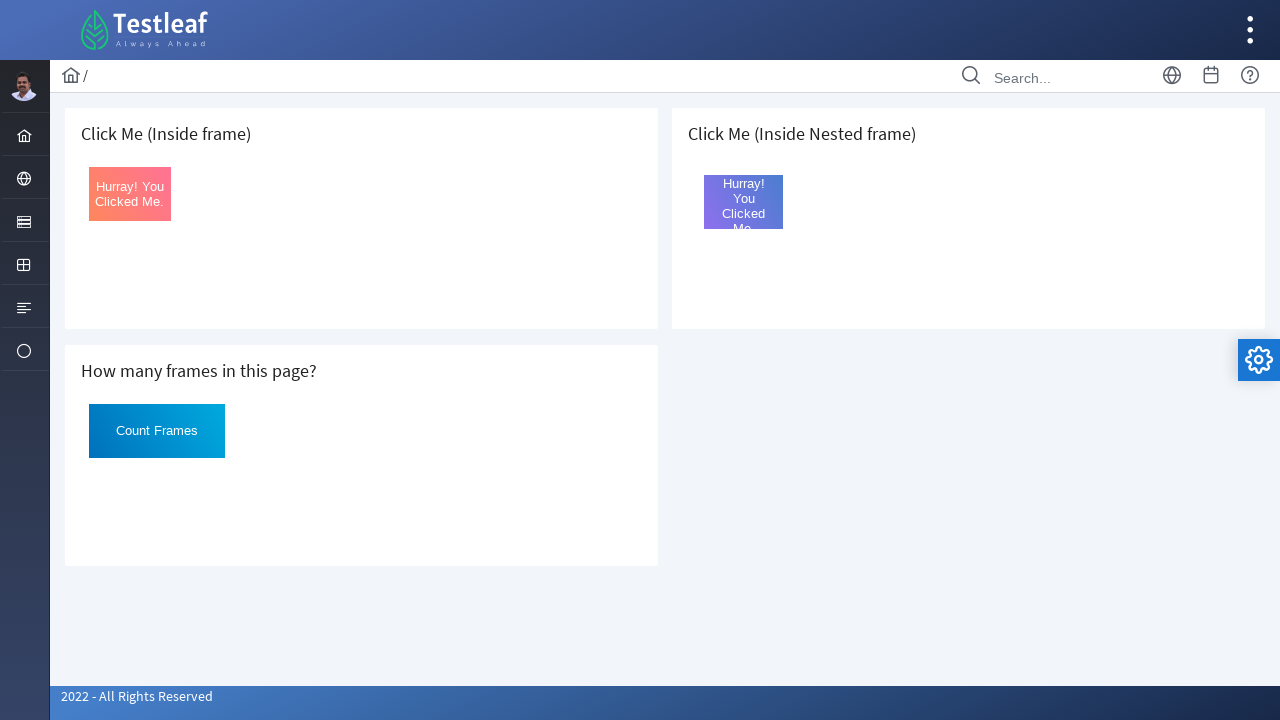

Counted total number of frames on the page: 3
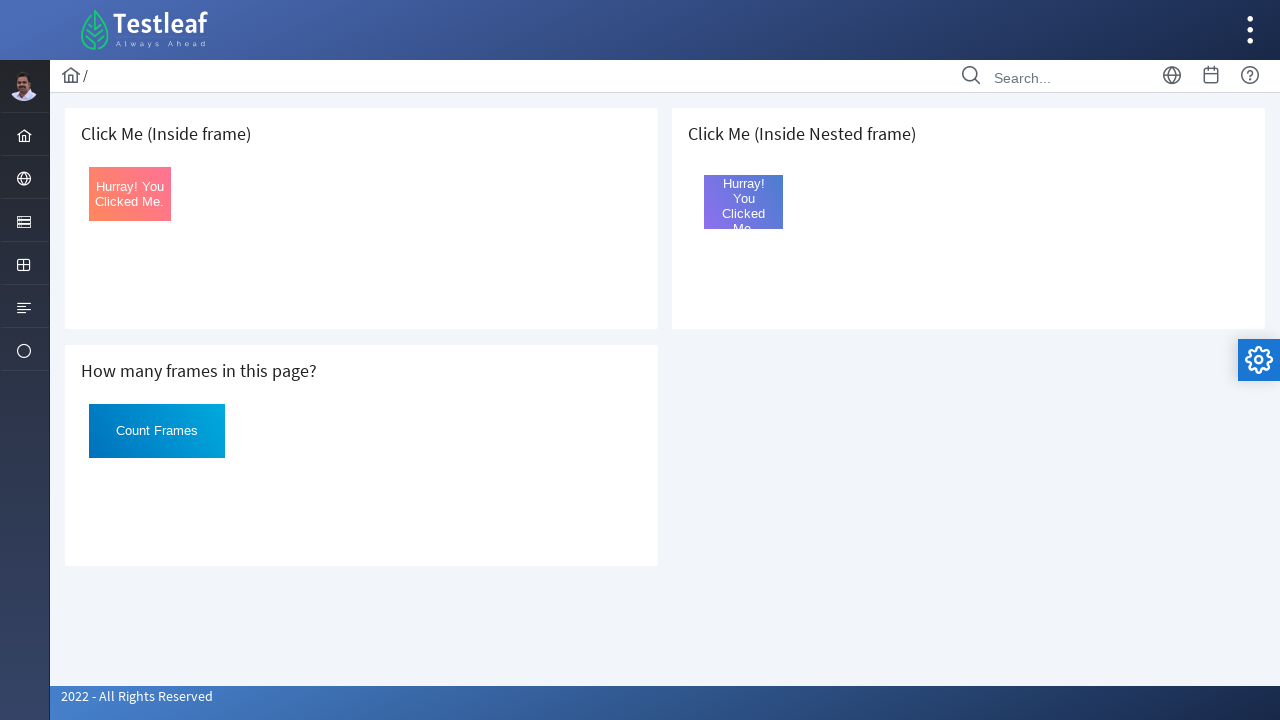

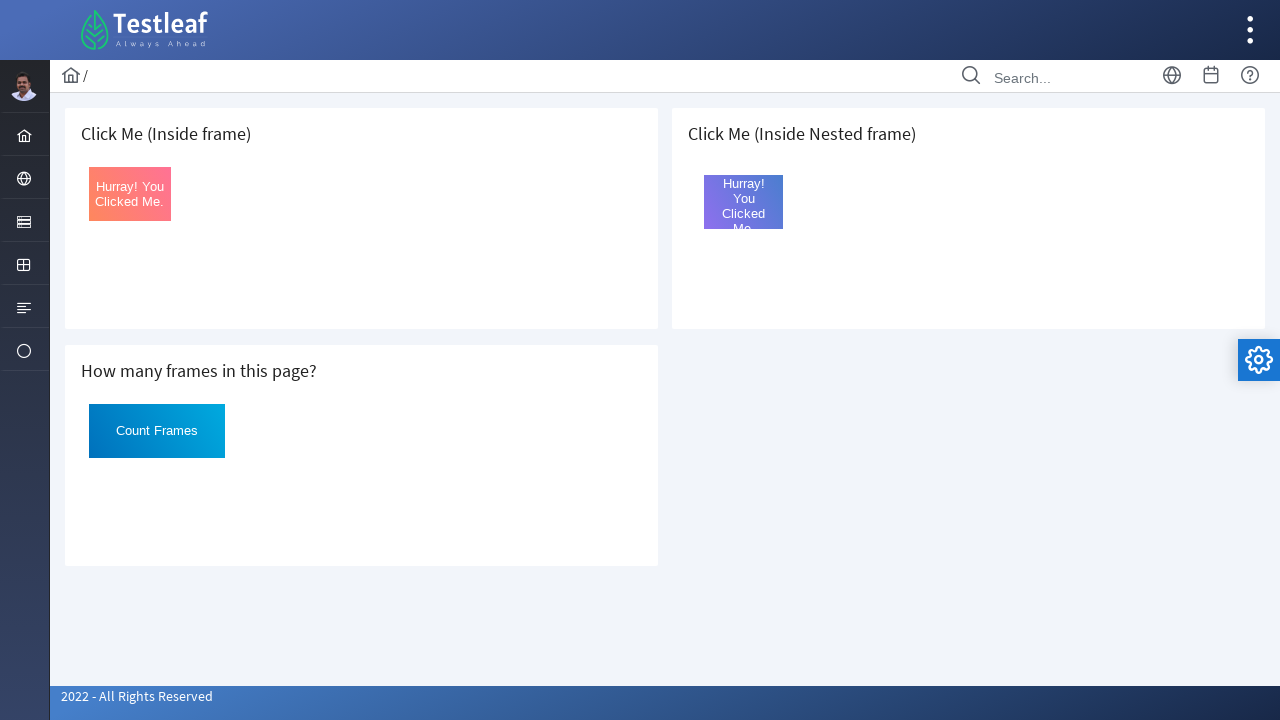